Tests dropdown functionality by selecting currency and adjusting passenger count through multiple clicks on the increment button

Starting URL: https://www.rahulshettyacademy.com/dropdownsPractise/

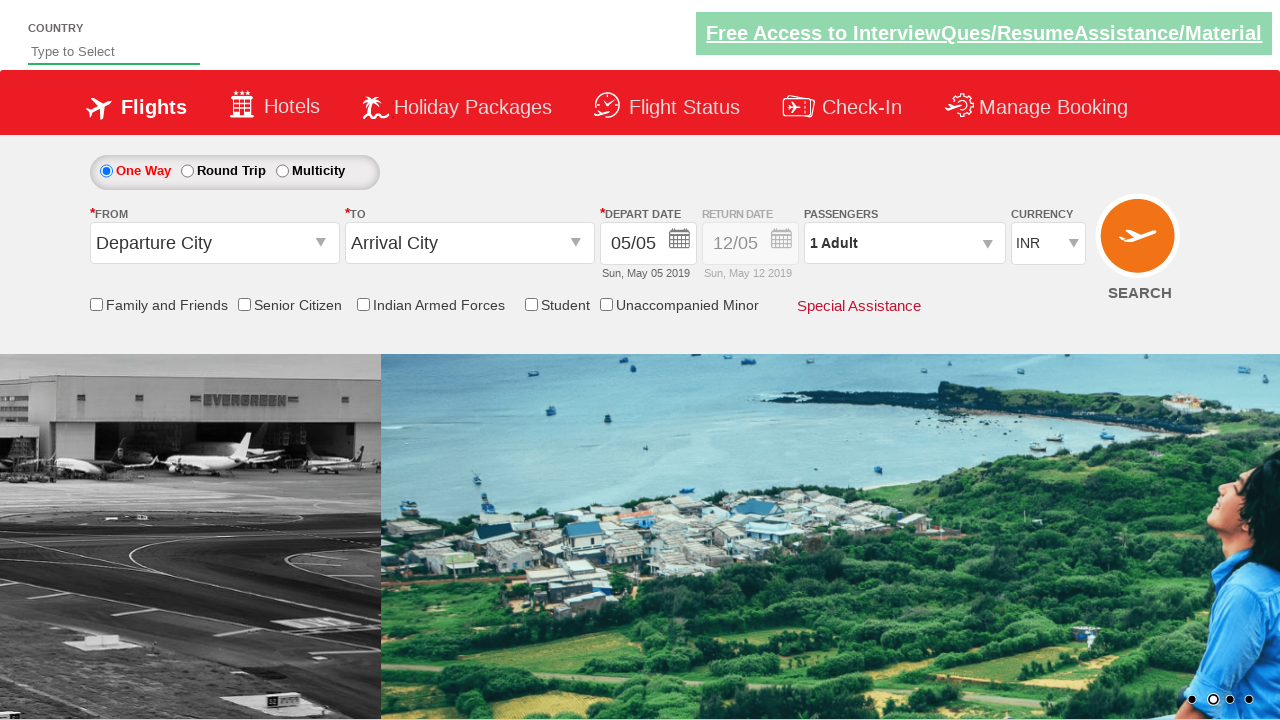

Selected USD from currency dropdown on #ctl00_mainContent_DropDownListCurrency
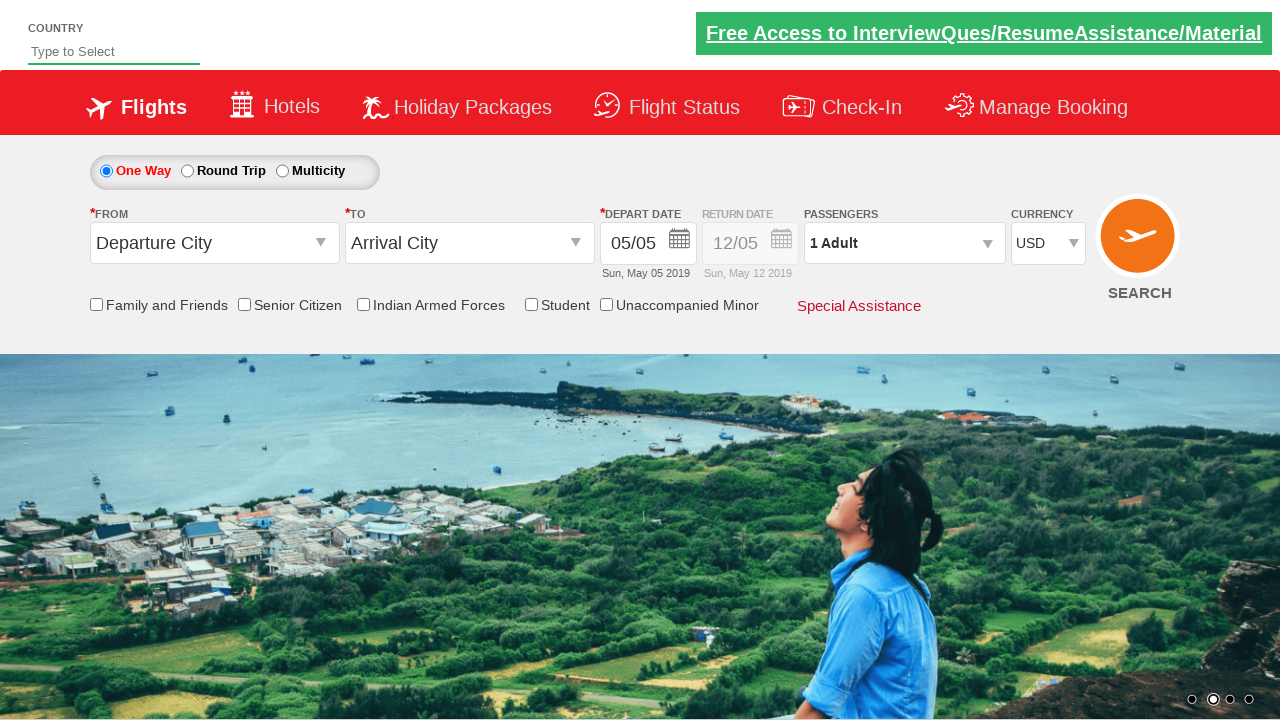

Clicked on passenger info to open passenger selection popup at (904, 243) on #divpaxinfo
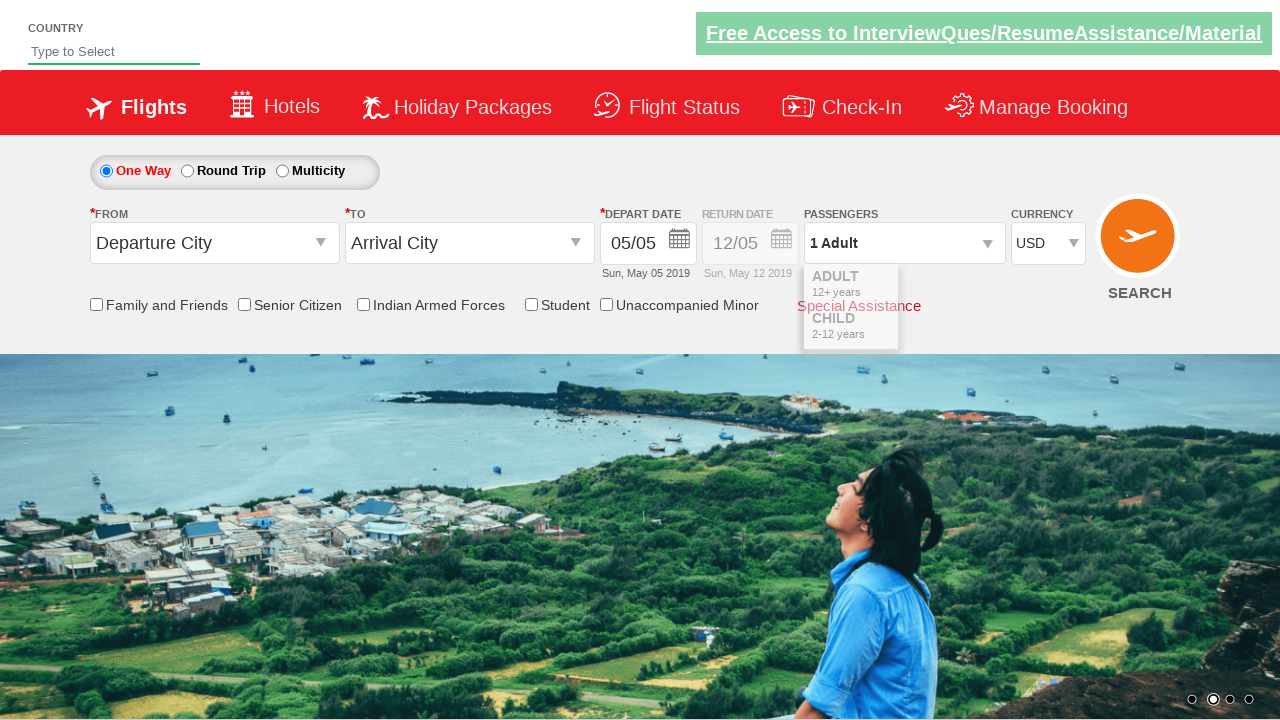

Clicked increment adult button (click 1 of 4) at (982, 288) on #hrefIncAdt
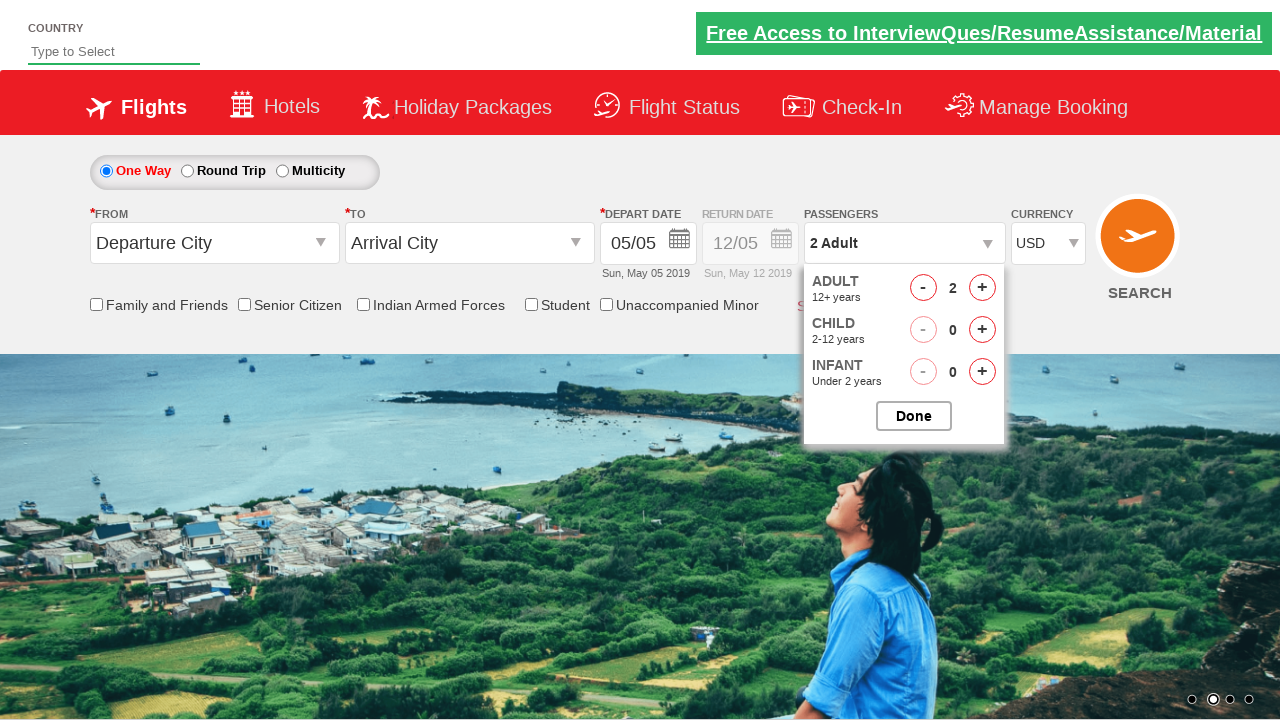

Clicked increment adult button (click 2 of 4) at (982, 288) on #hrefIncAdt
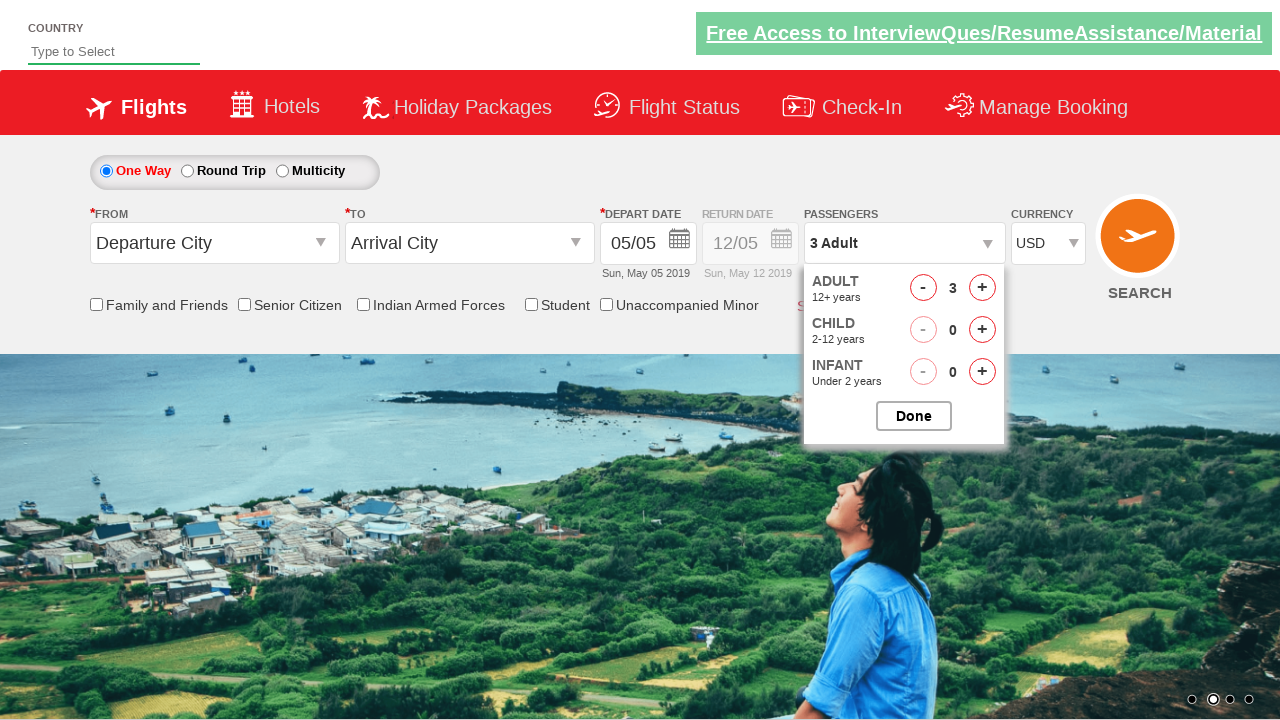

Clicked increment adult button (click 3 of 4) at (982, 288) on #hrefIncAdt
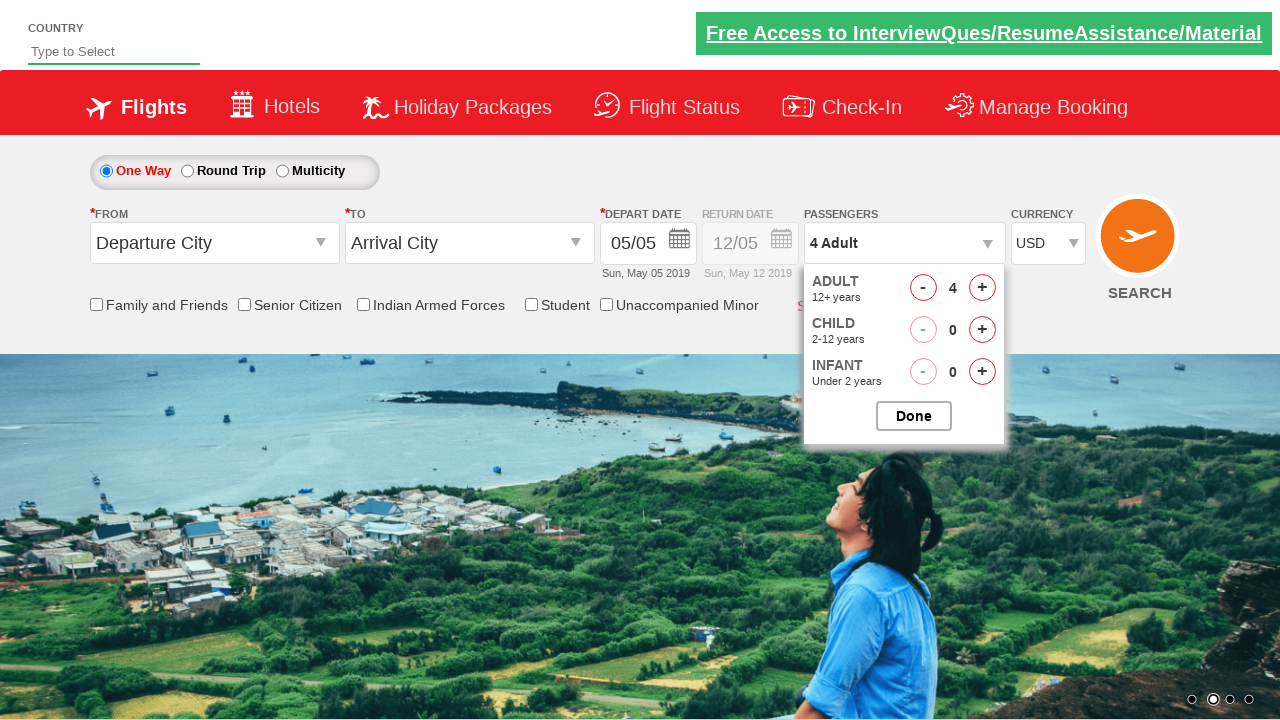

Clicked increment adult button (click 4 of 4) at (982, 288) on #hrefIncAdt
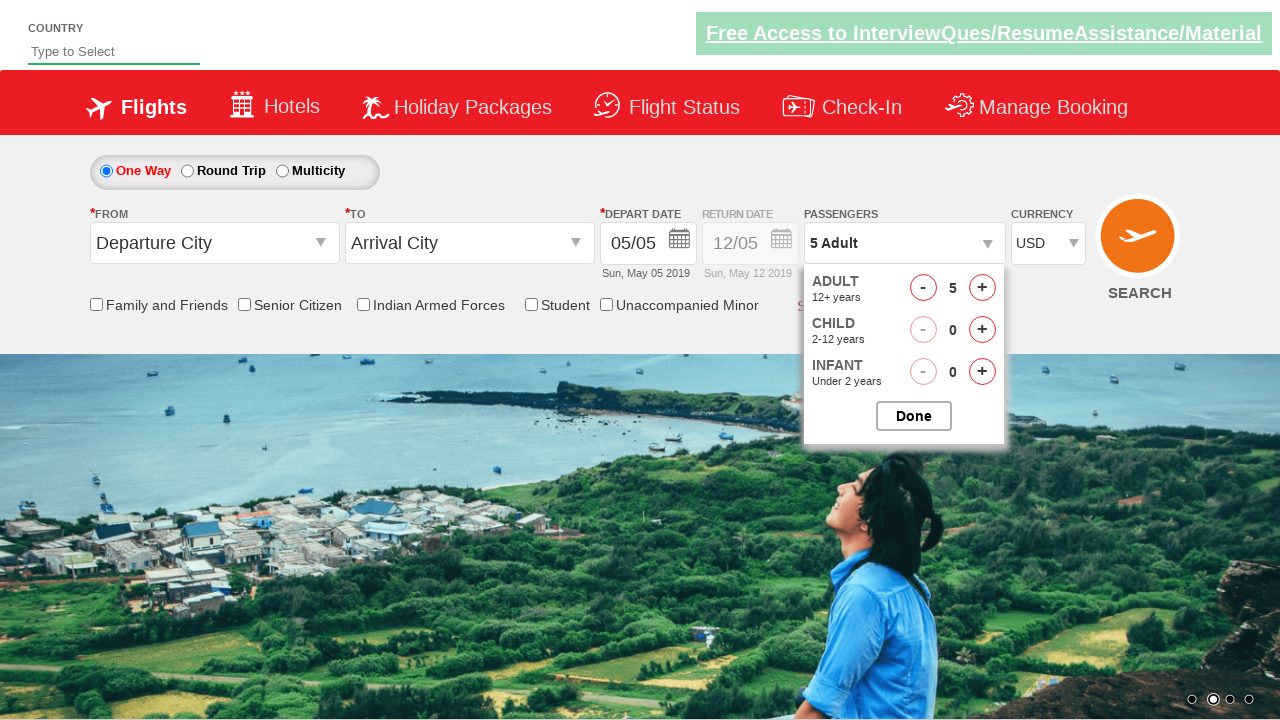

Closed the passenger selection popup at (914, 416) on #btnclosepaxoption
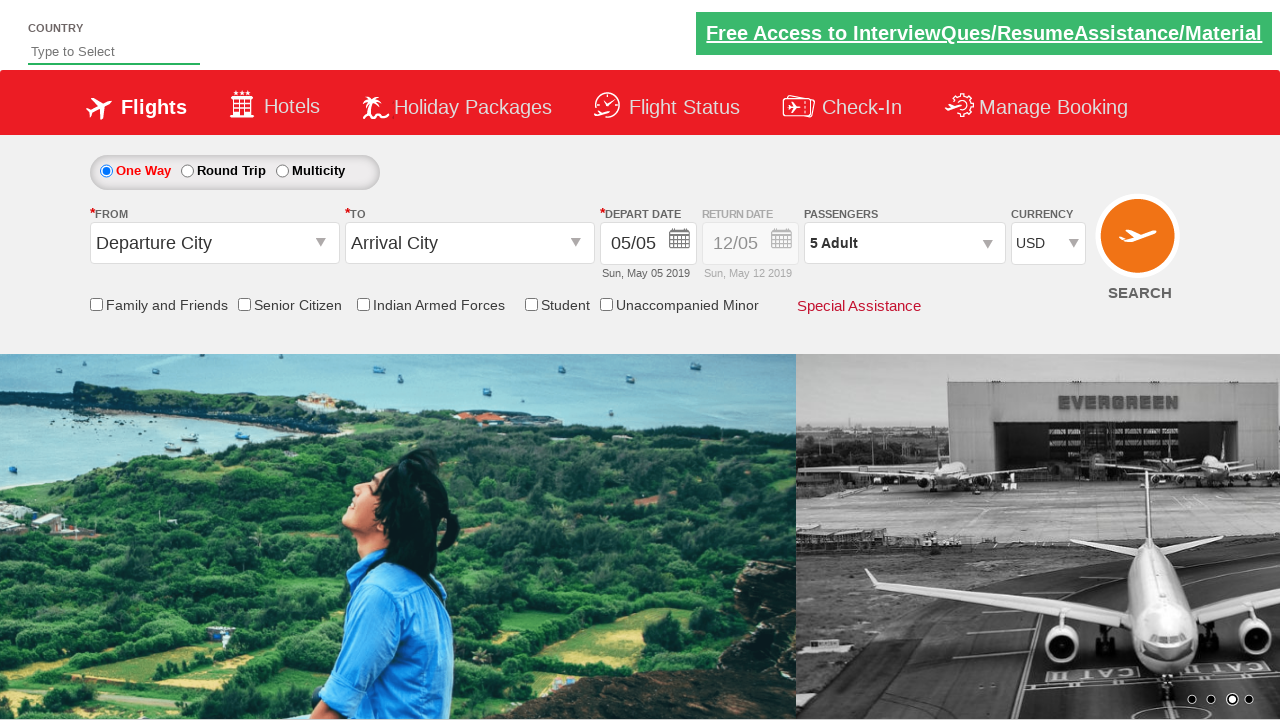

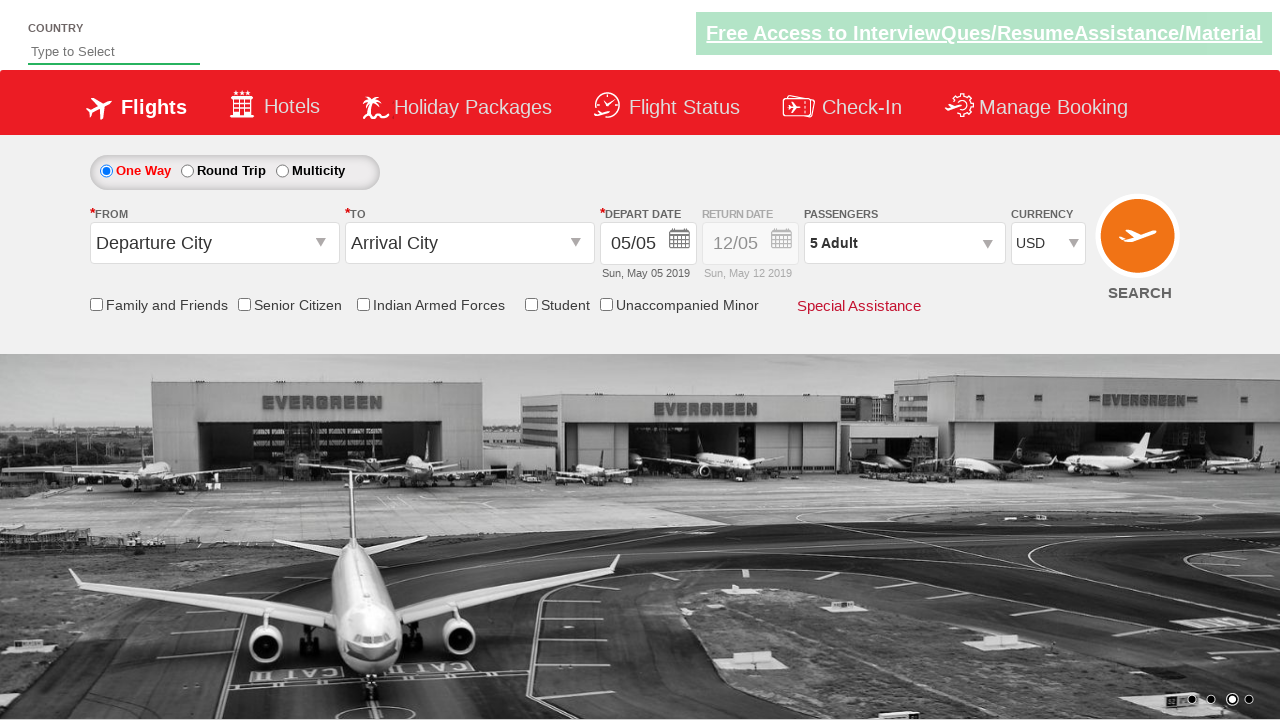